Tests scrolling to an element on a page by filling in a name field and a date field, verifying the scroll-to-element functionality works correctly.

Starting URL: http://formy-project.herokuapp.com/scroll

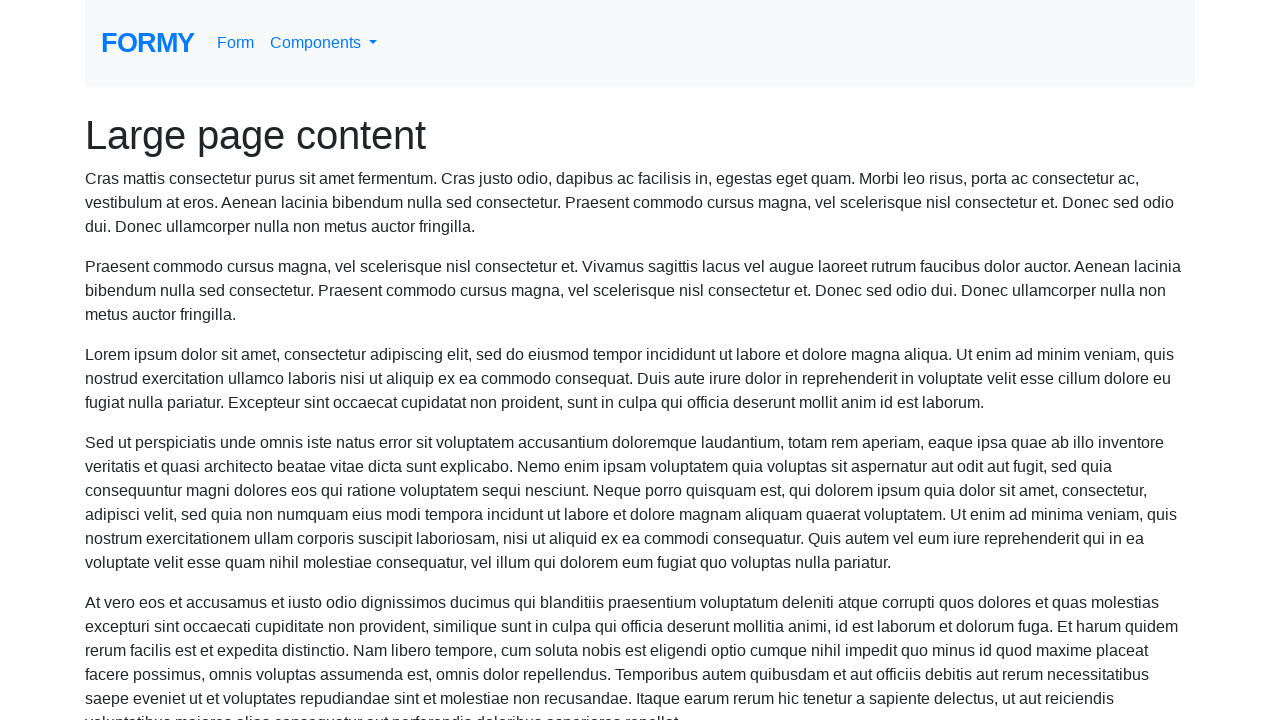

Scrolled to name field
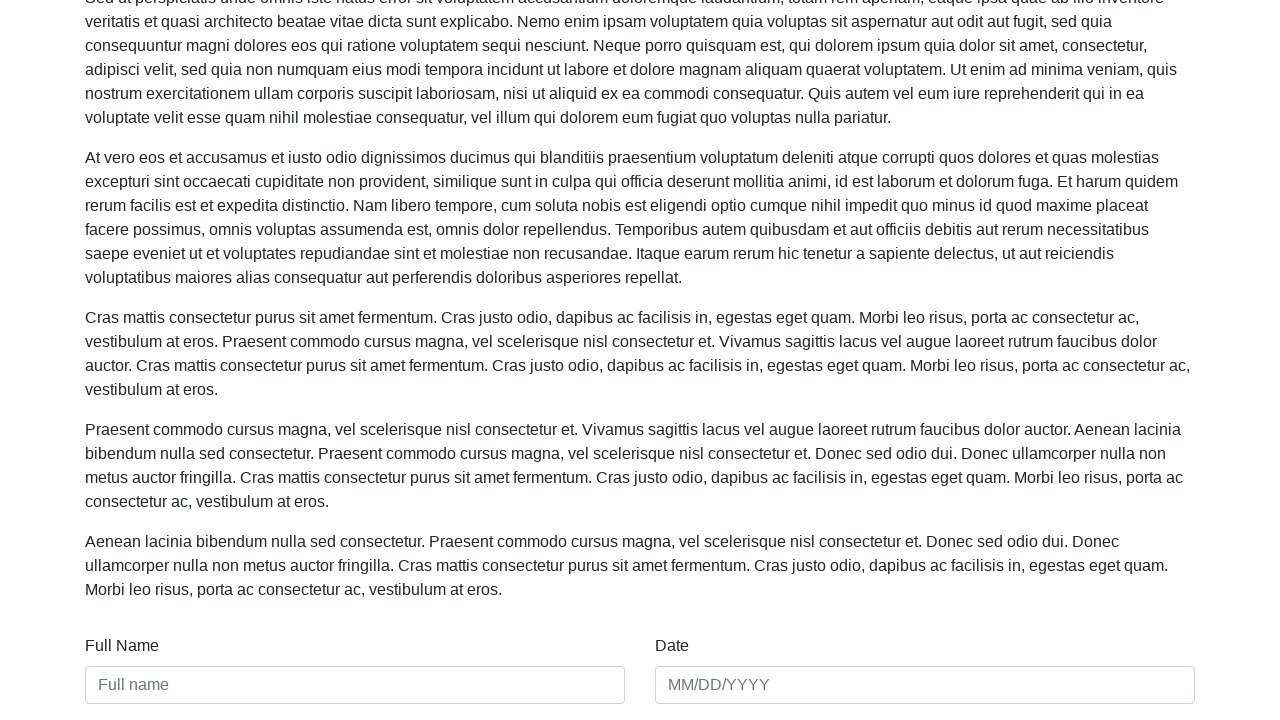

Filled name field with 'Meaghan Lewis' on #name
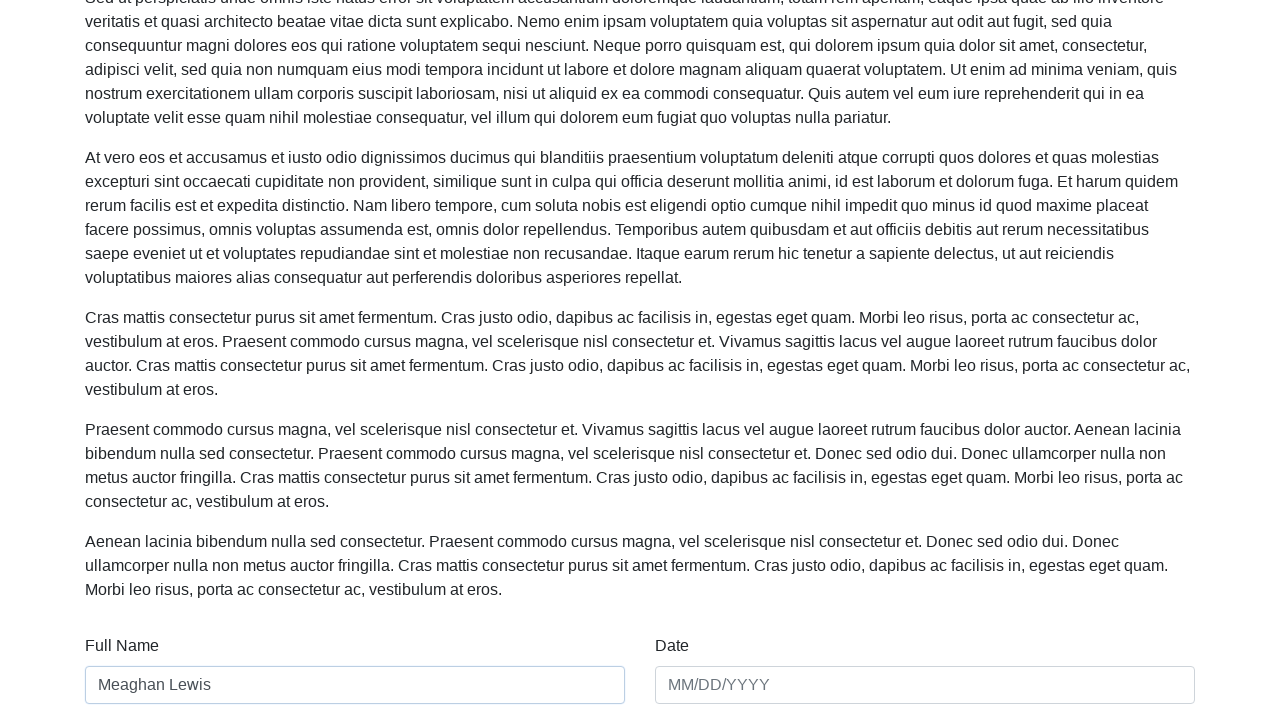

Filled date field with '01/01/2020' on #date
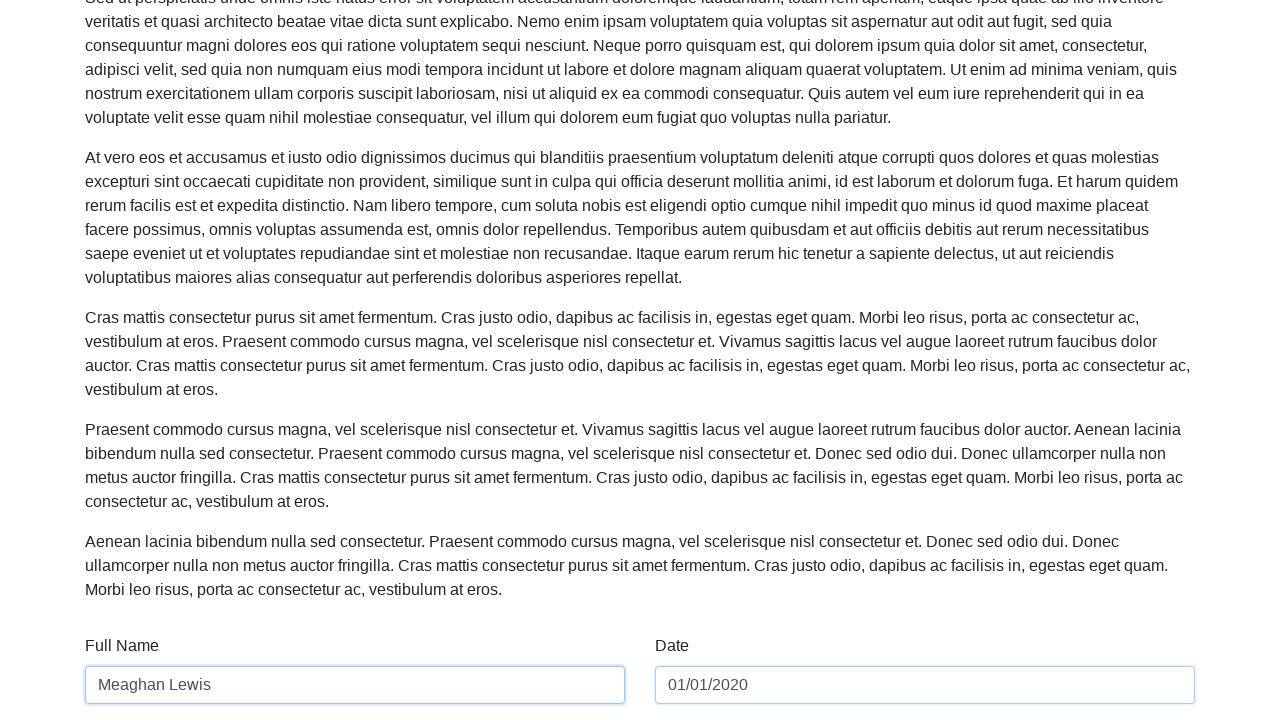

Verified name field value is 'Meaghan Lewis'
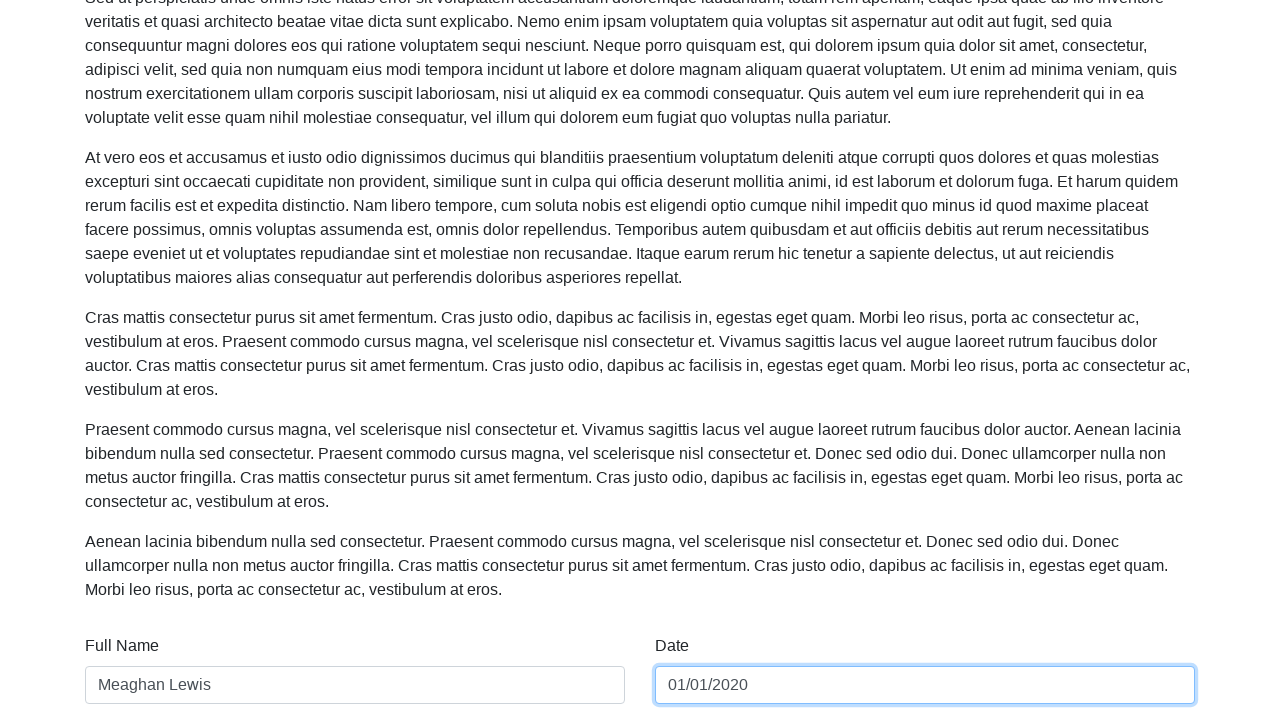

Verified date field value is '01/01/2020'
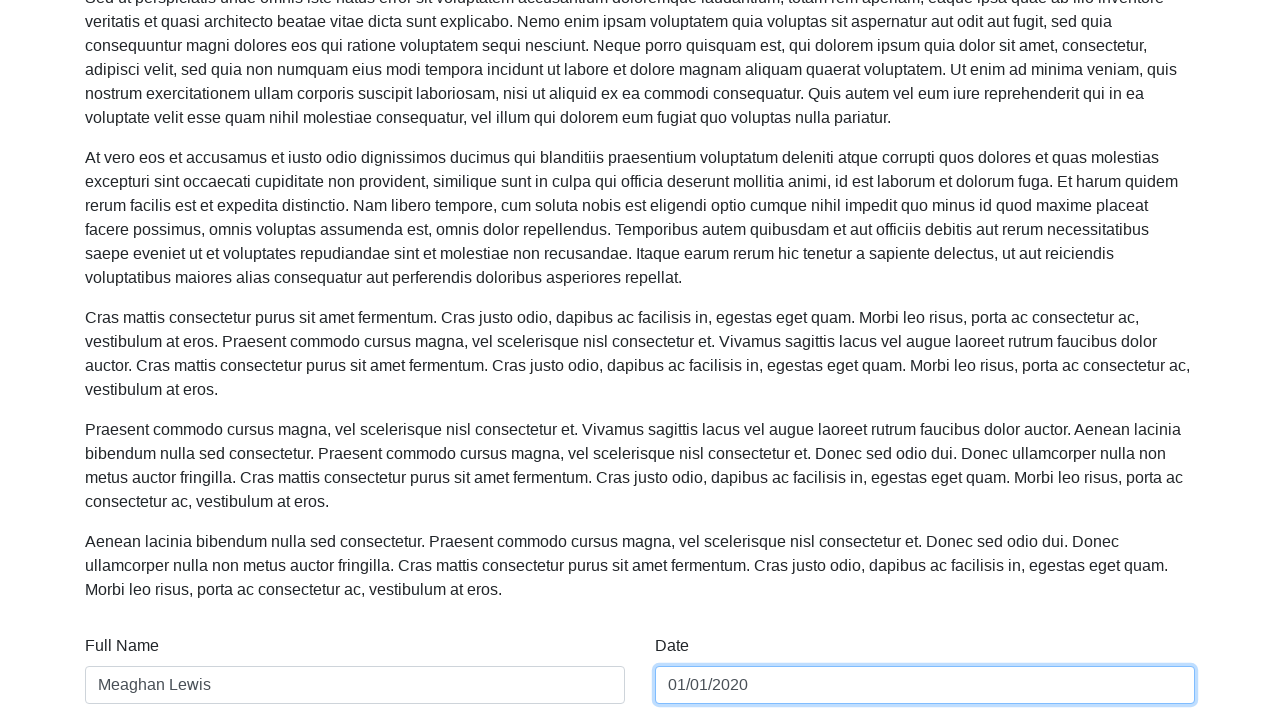

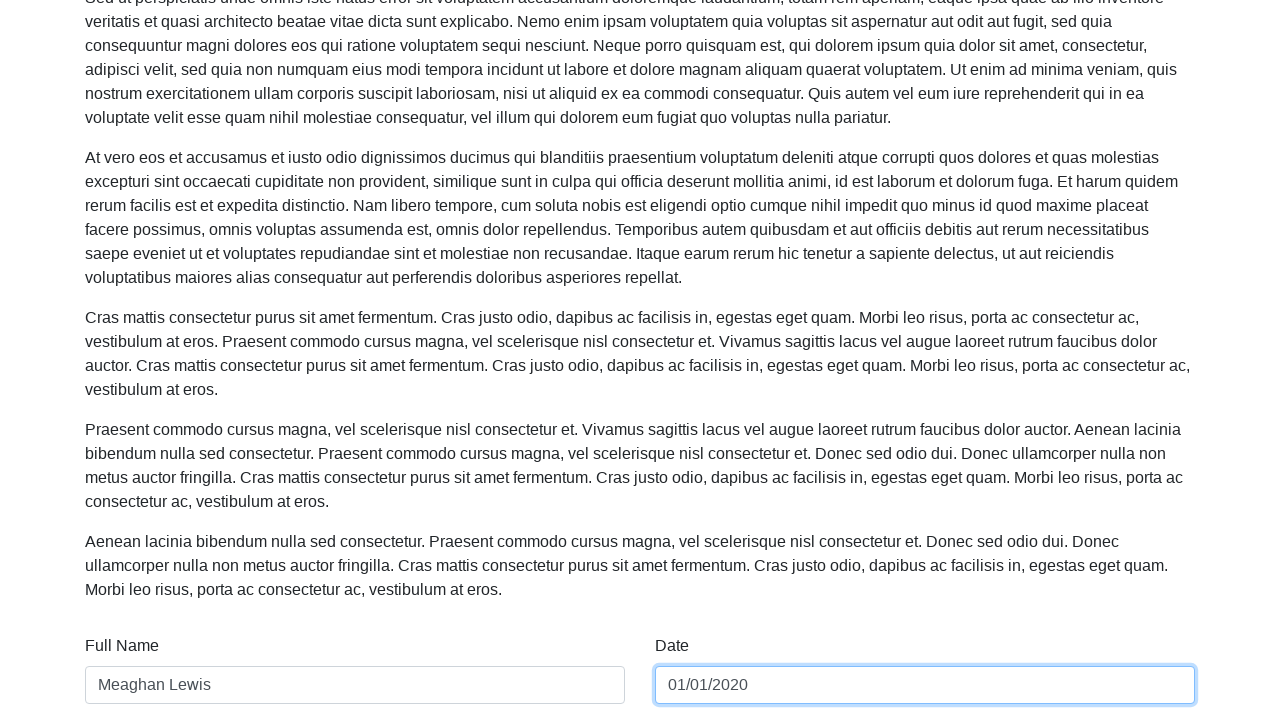